Tests double-click functionality on the Copy Text button on a test automation practice page

Starting URL: https://testautomationpractice.blogspot.com/

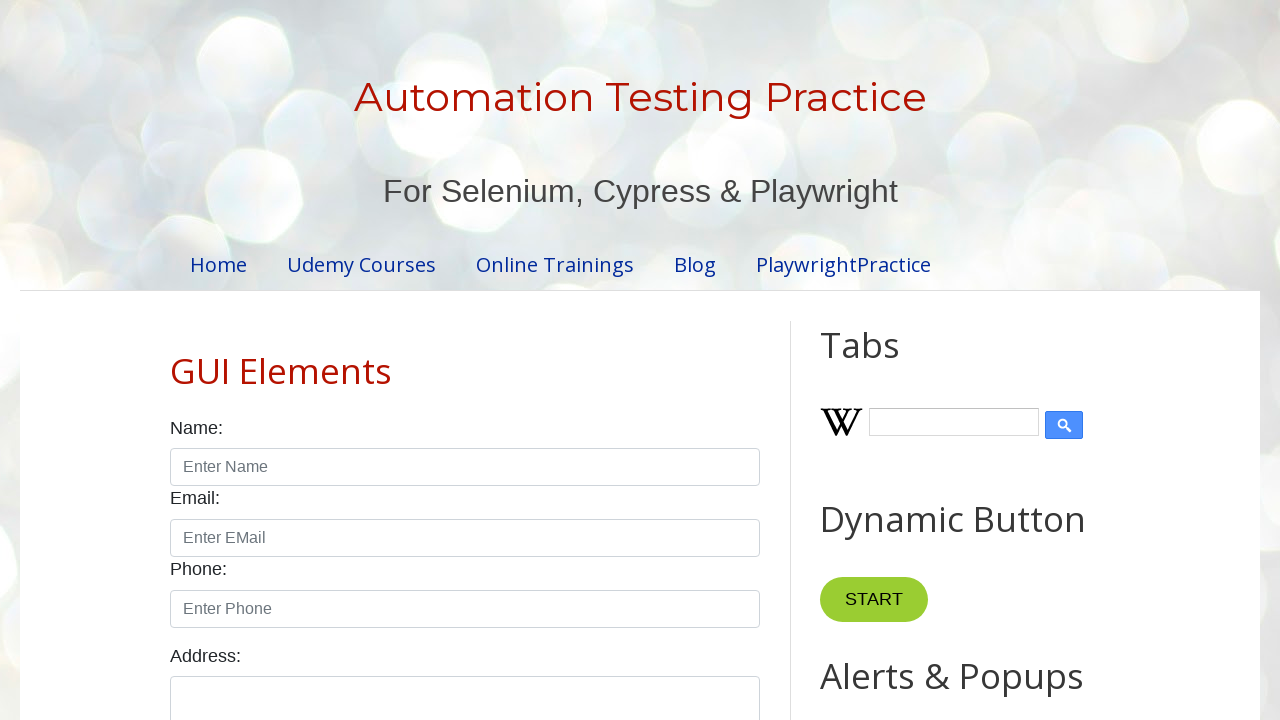

Located the Copy Text button
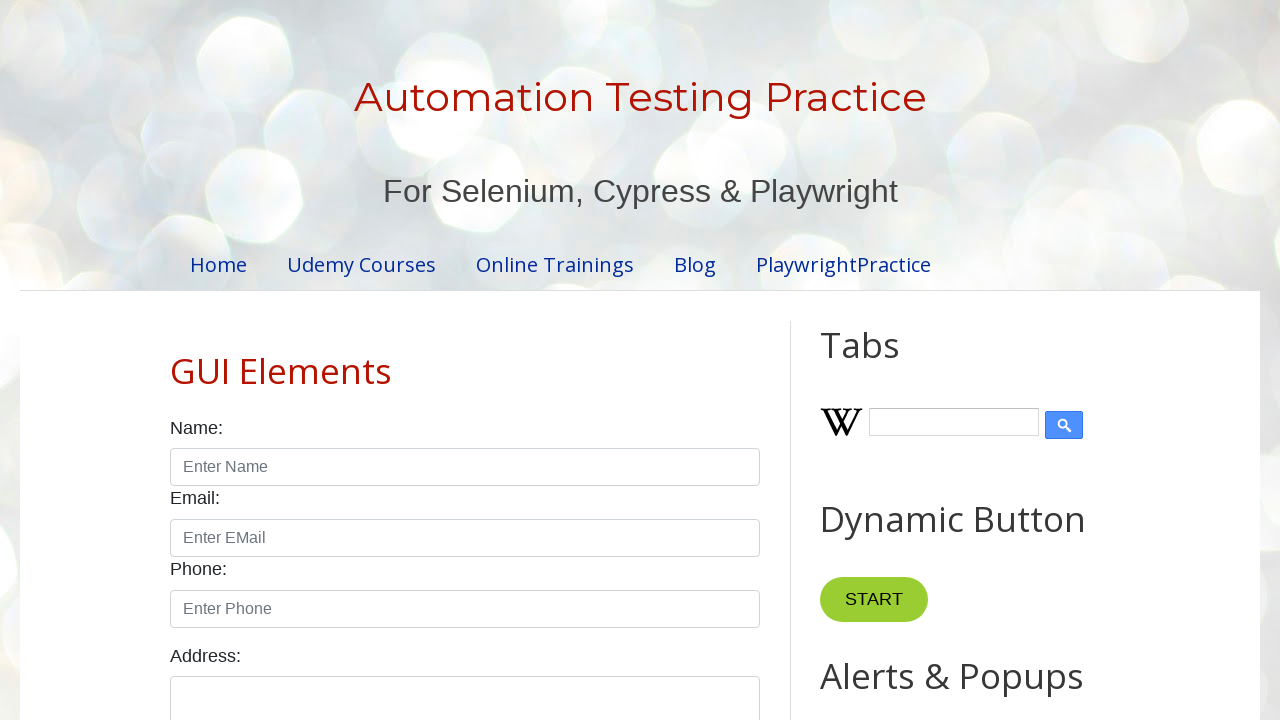

Double-clicked the Copy Text button at (885, 360) on xpath=//button[normalize-space()='Copy Text']
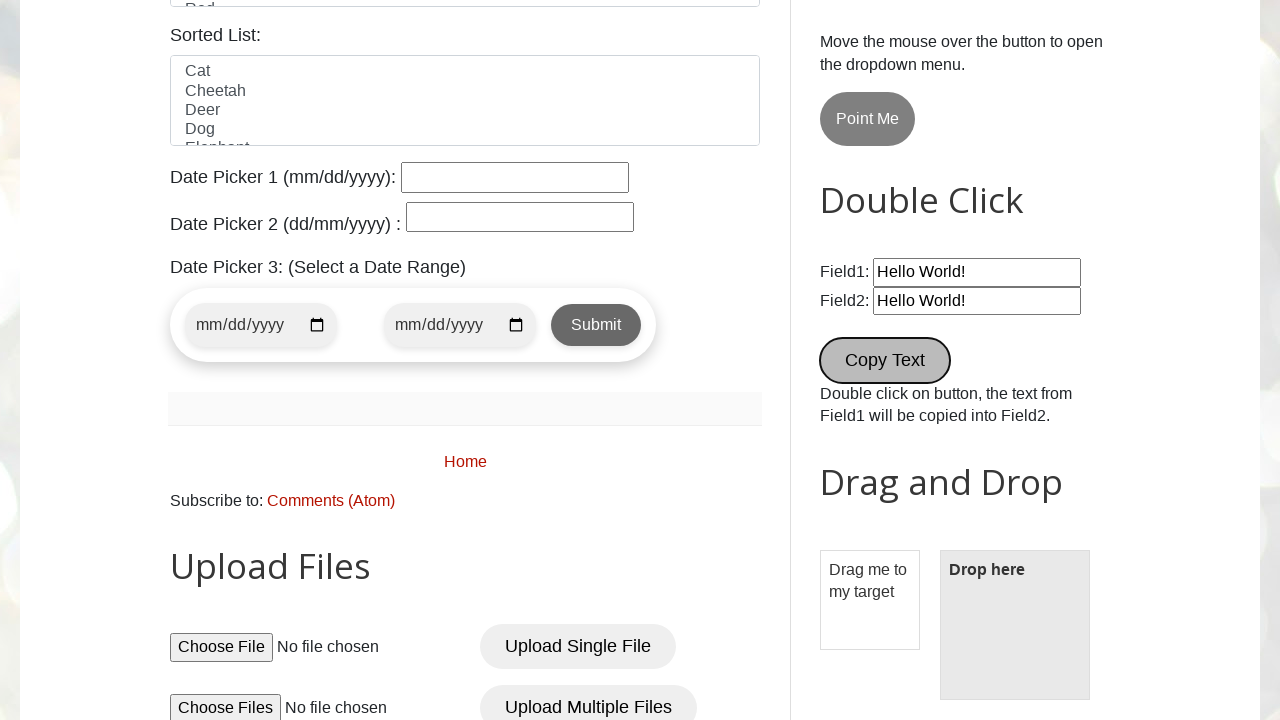

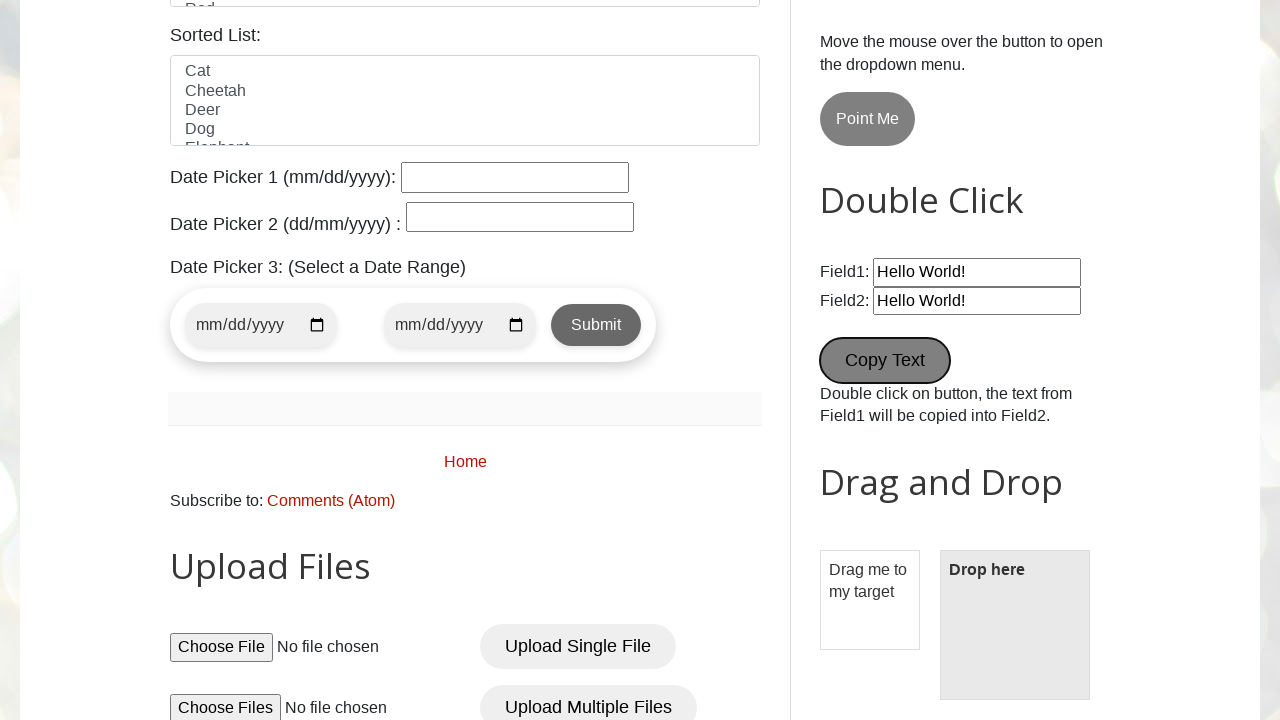